Tests selecting multiple options from a multi-select dropdown

Starting URL: https://letcode.in/dropdowns

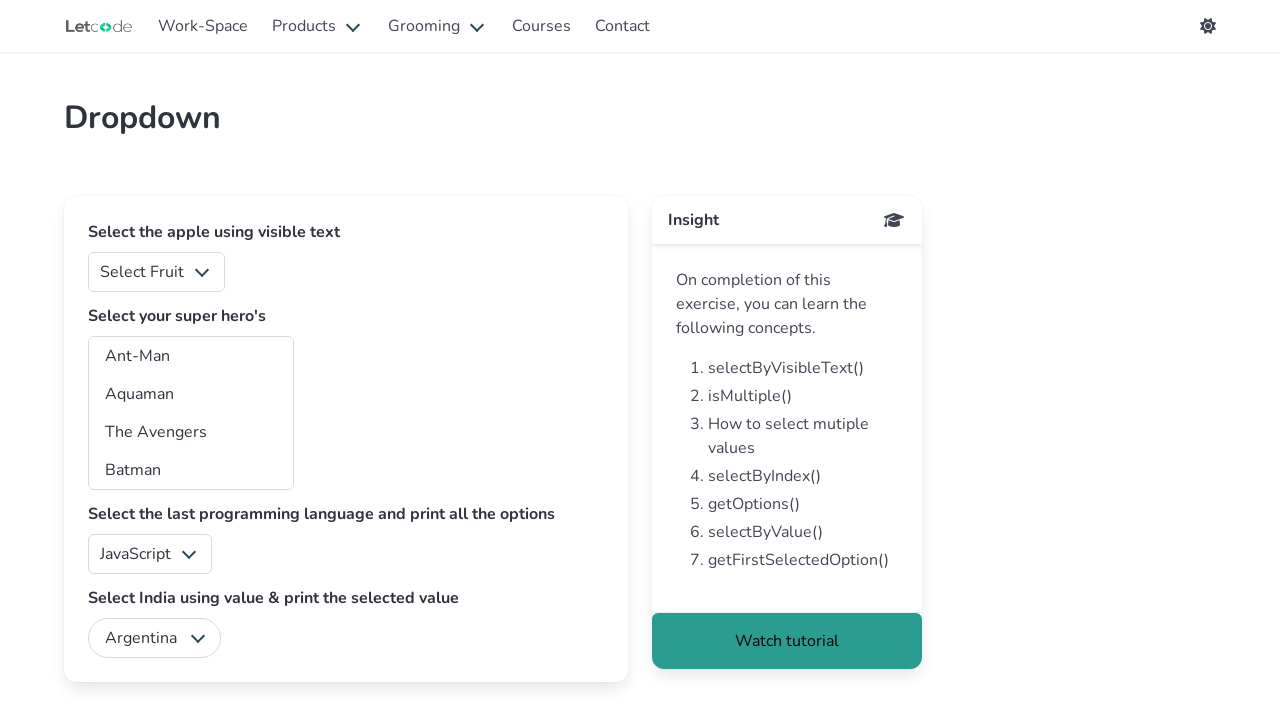

Navigated to dropdowns page
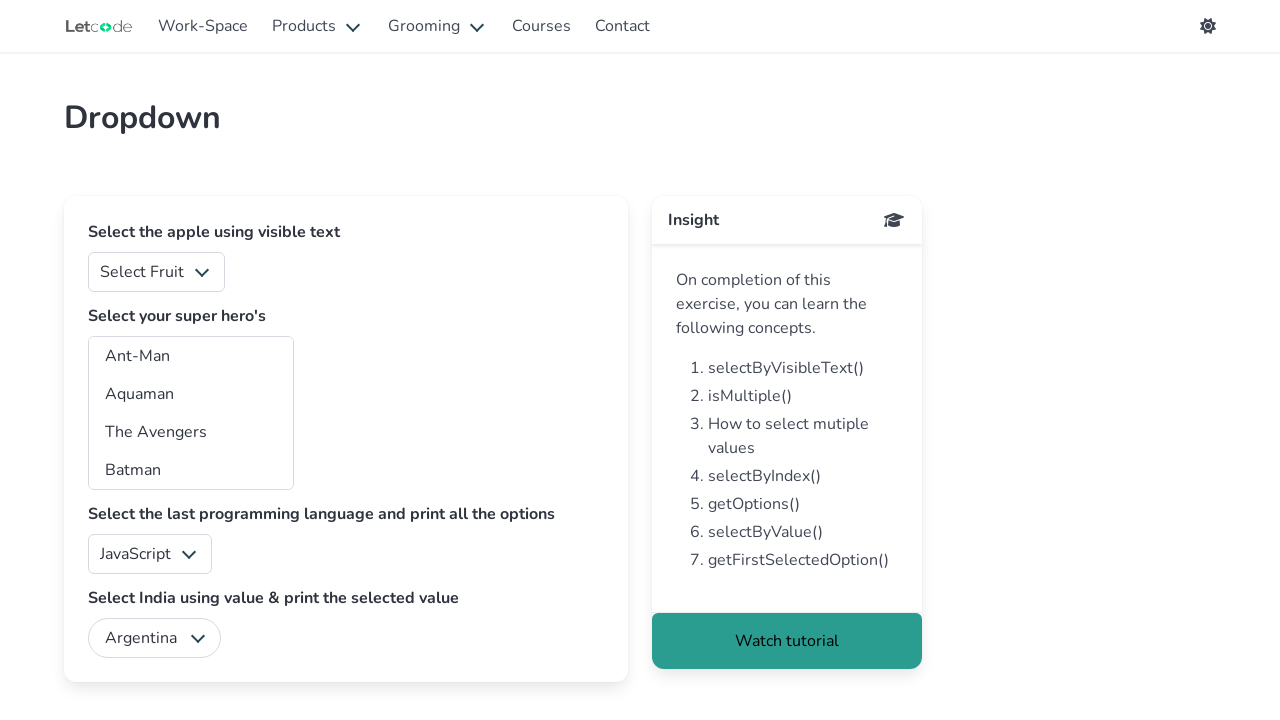

Selected multiple options from superheros multi-select dropdown on #superheros
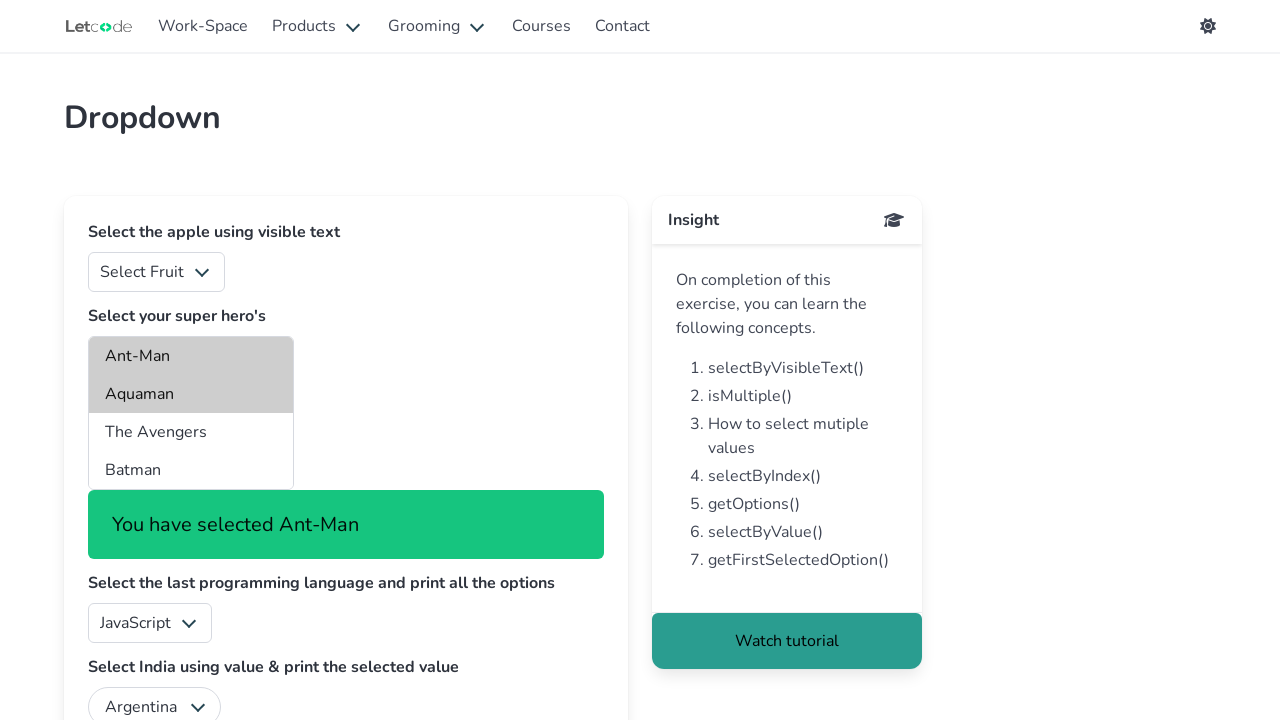

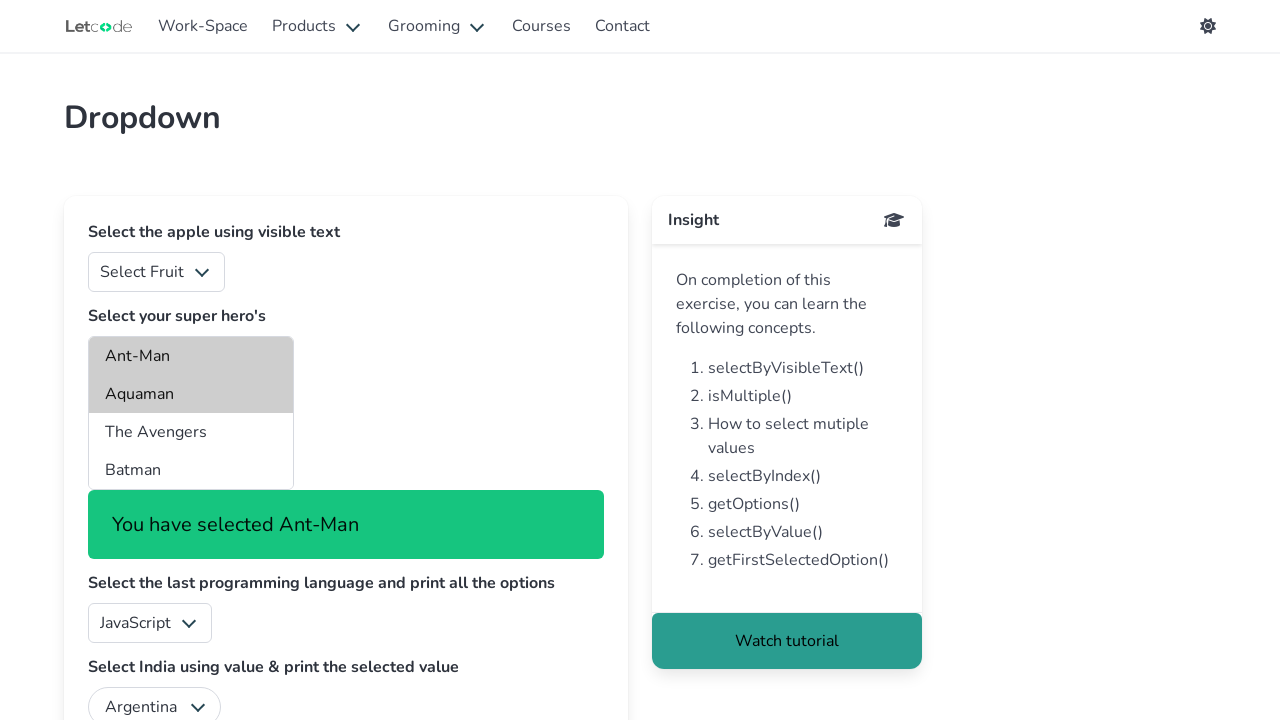